Tests that edits are saved when the input loses focus (blur event).

Starting URL: https://demo.playwright.dev/todomvc

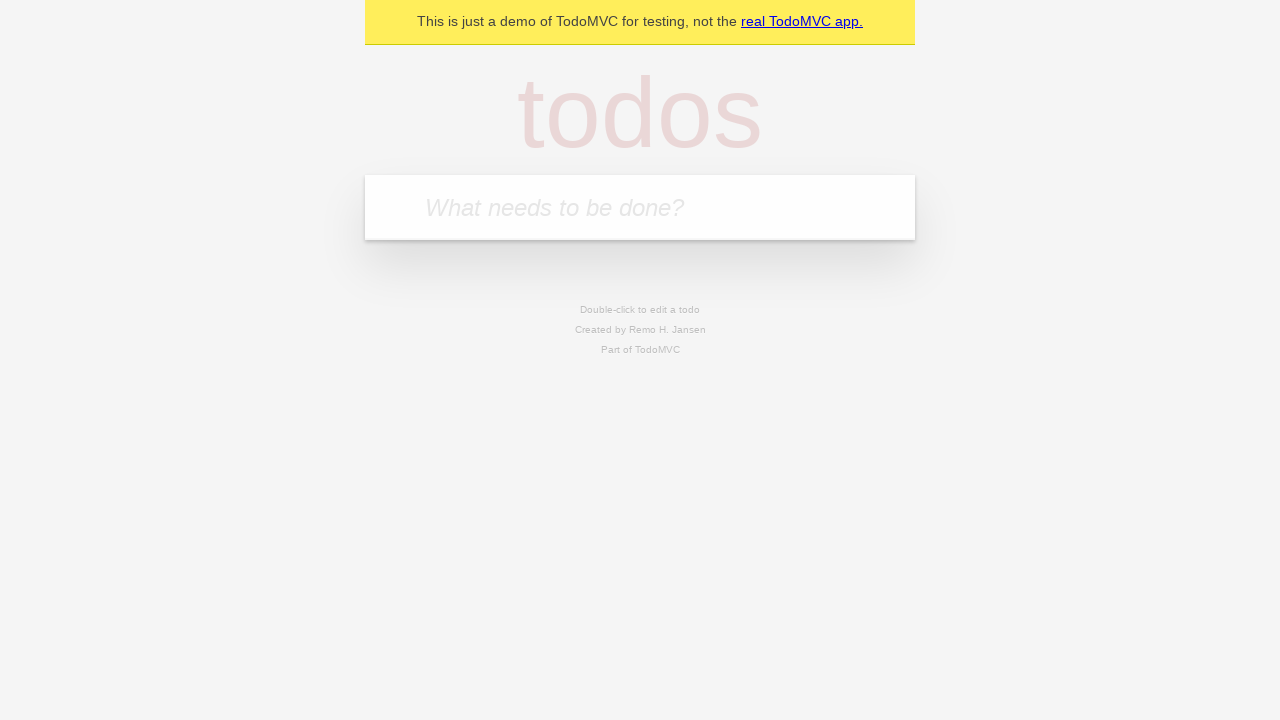

Filled new todo input with 'buy some cheese' on .new-todo
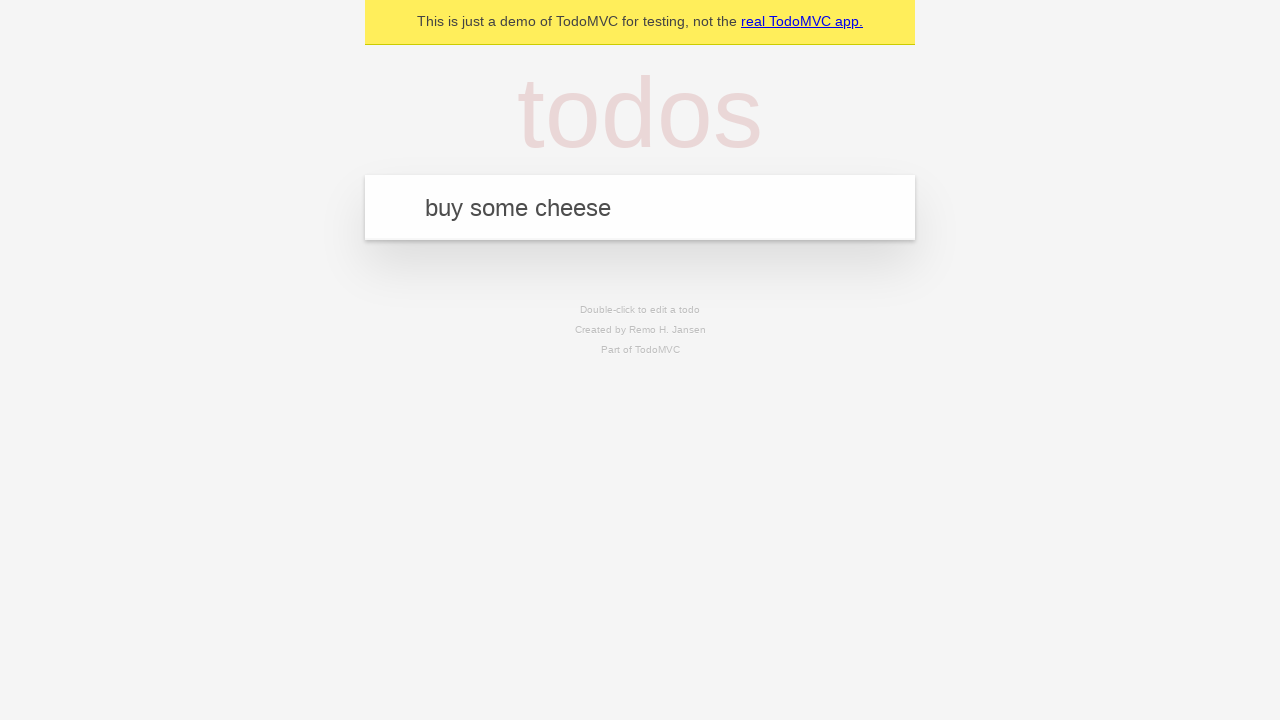

Pressed Enter to create first todo on .new-todo
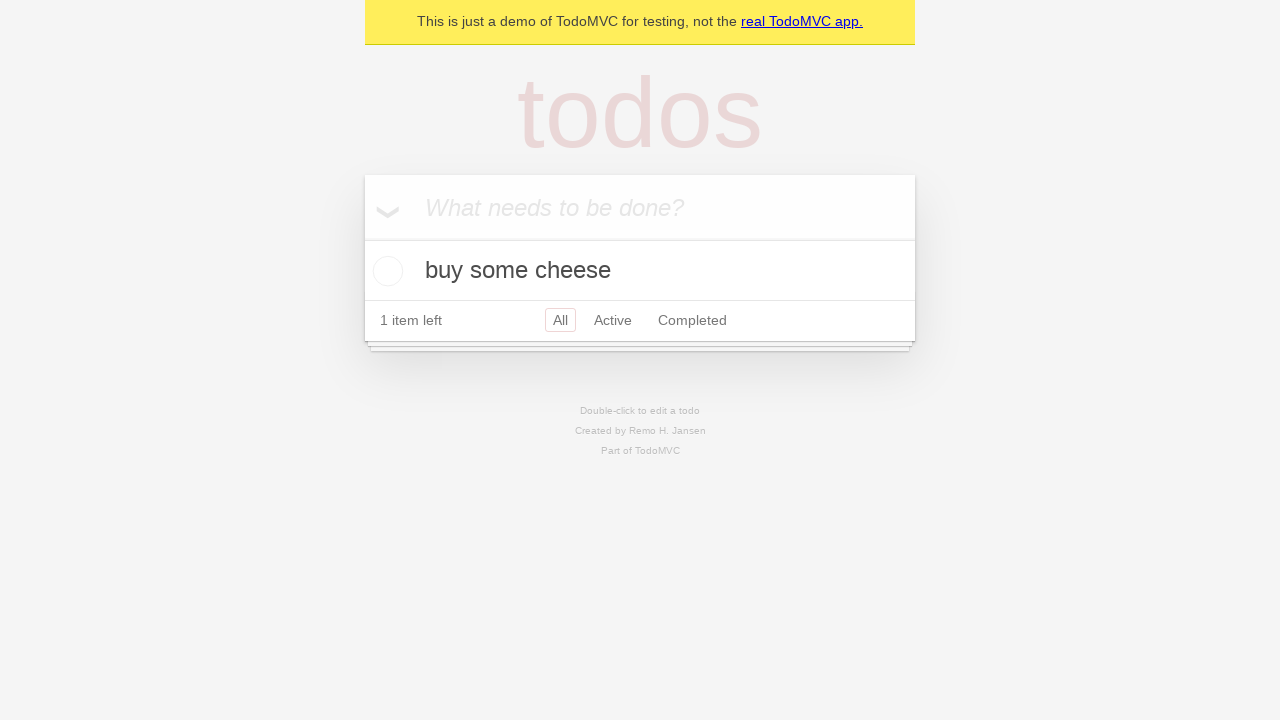

Filled new todo input with 'feed the cat' on .new-todo
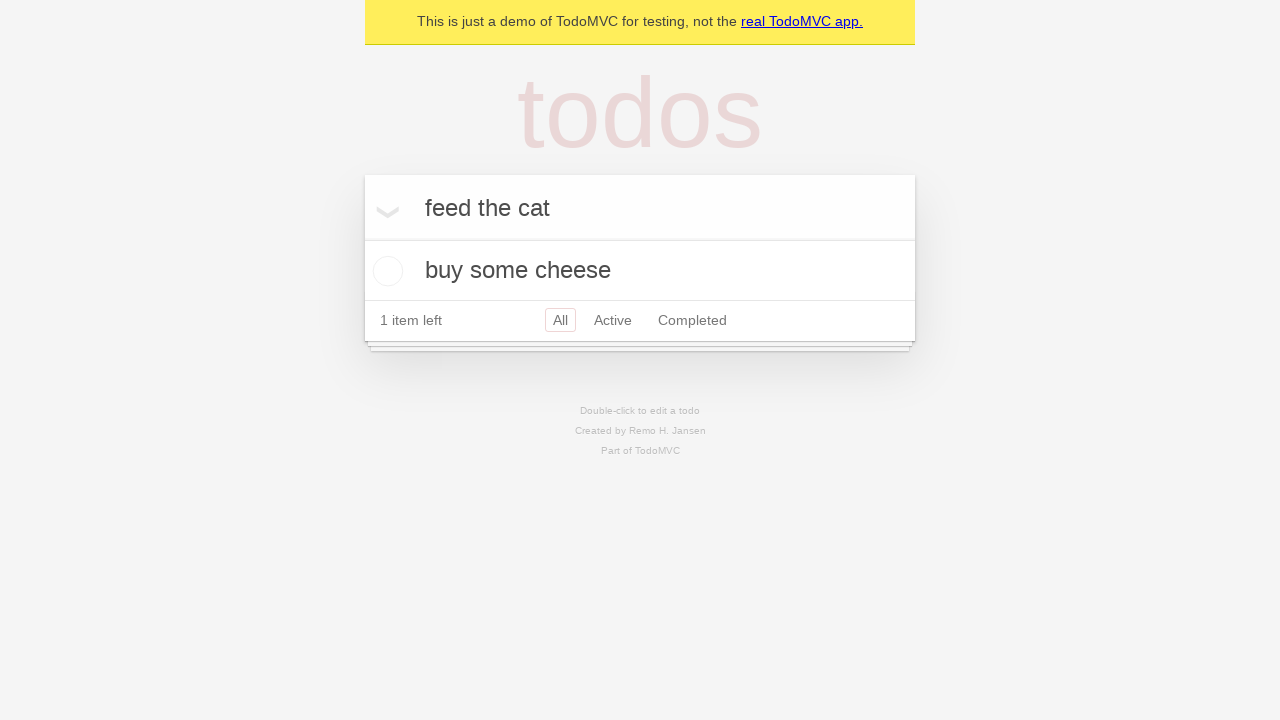

Pressed Enter to create second todo on .new-todo
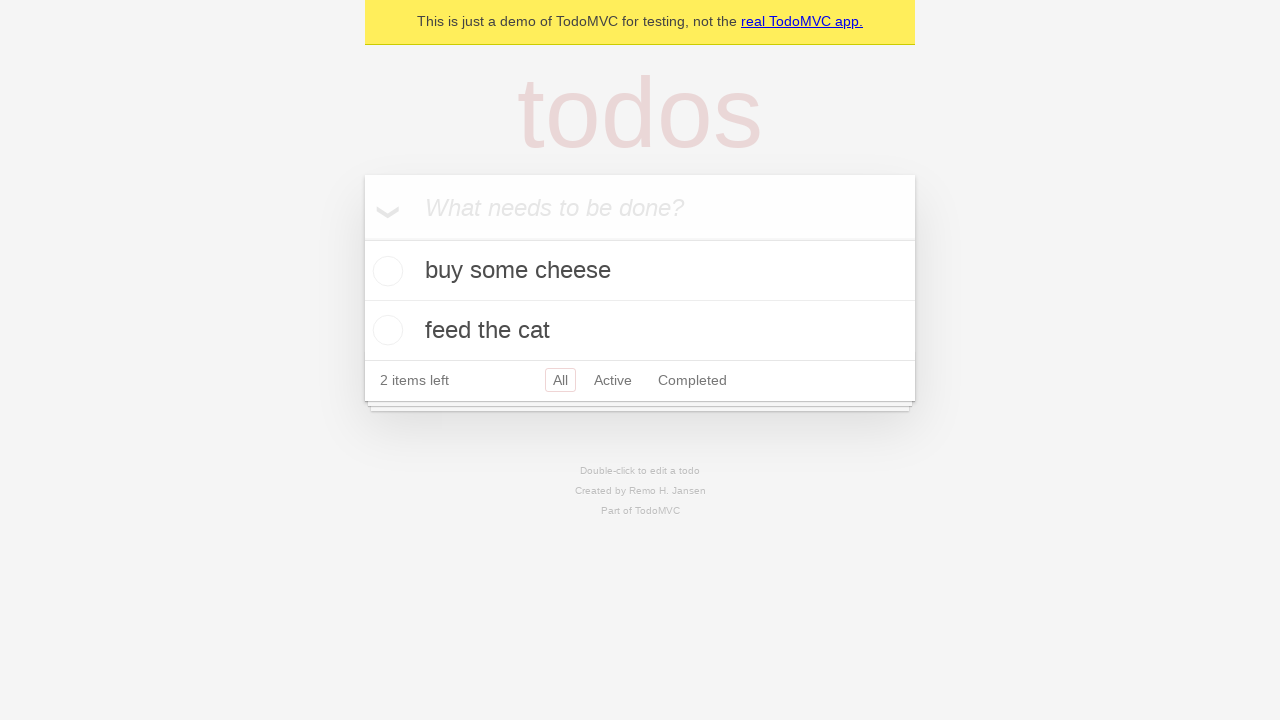

Filled new todo input with 'book a doctors appointment' on .new-todo
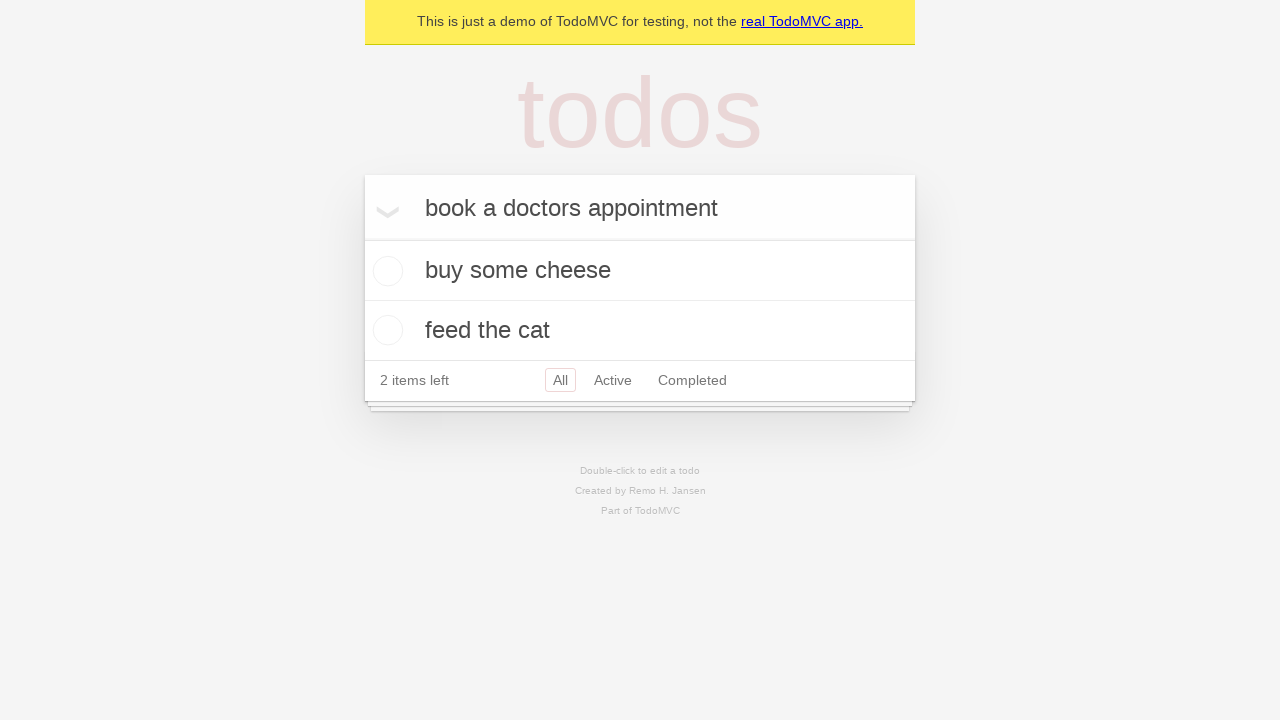

Pressed Enter to create third todo on .new-todo
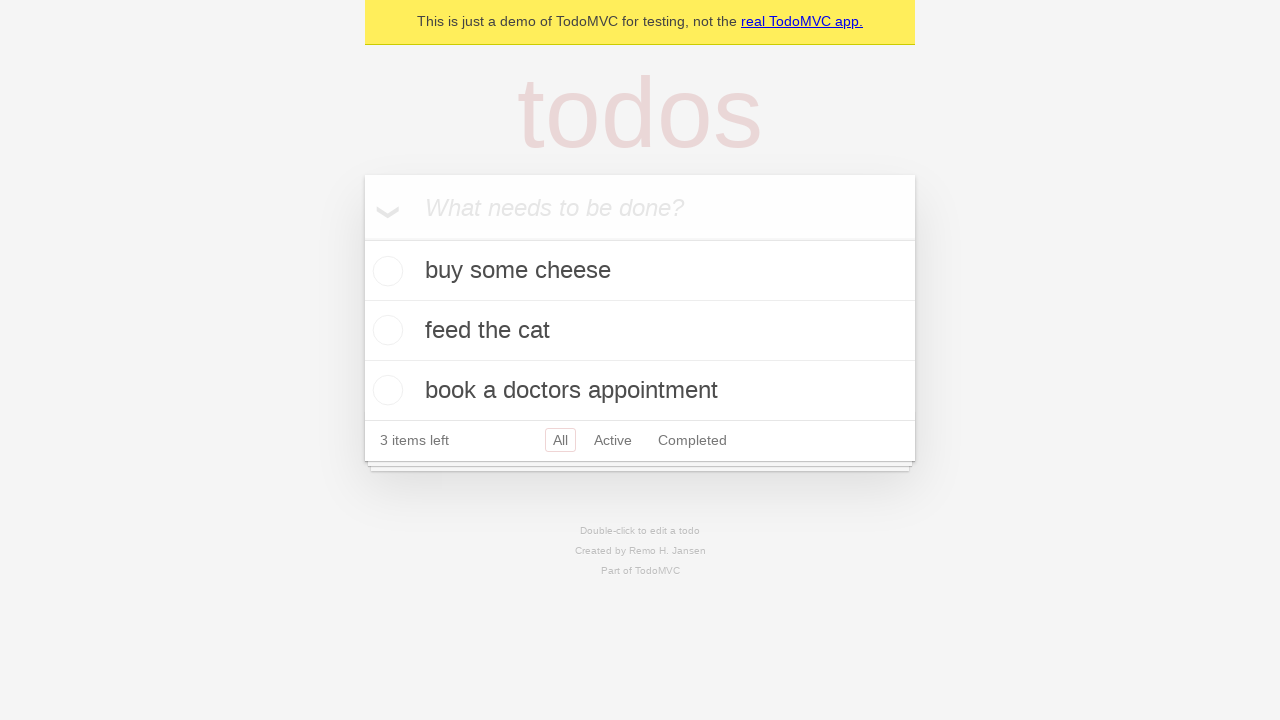

Waited for all 3 todo items to load
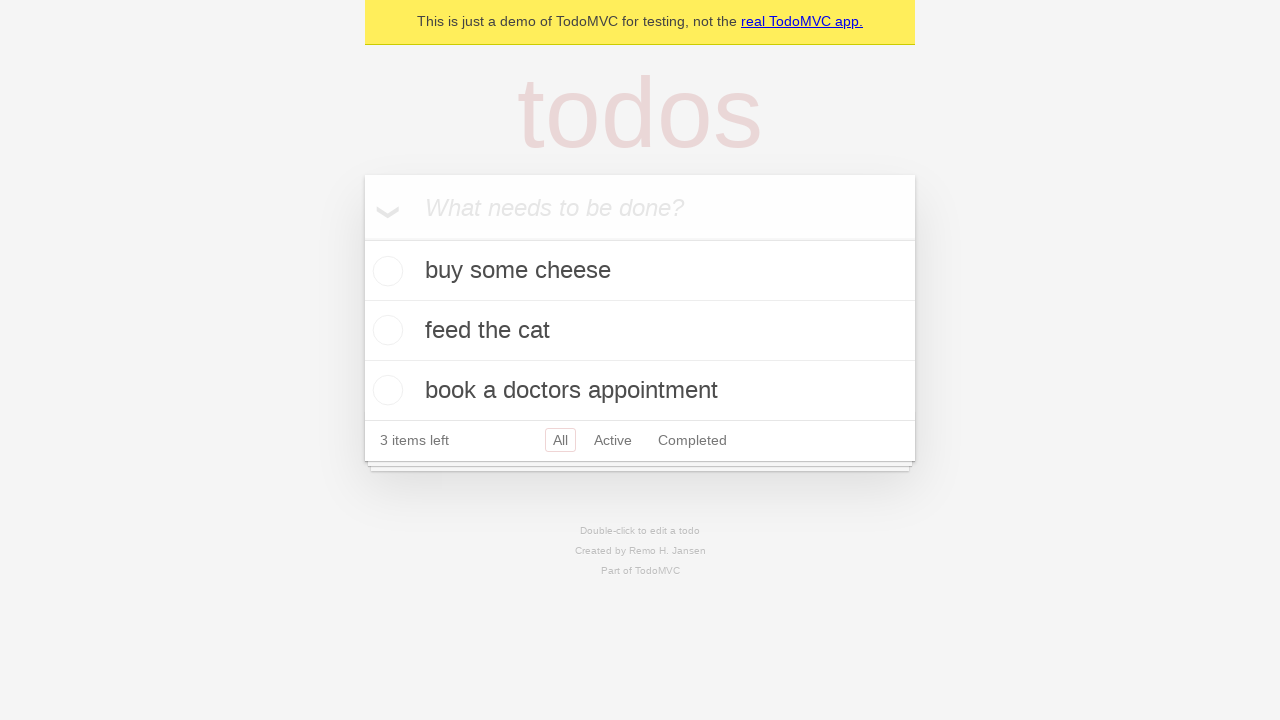

Double-clicked second todo item to enter edit mode at (640, 331) on .todo-list li >> nth=1
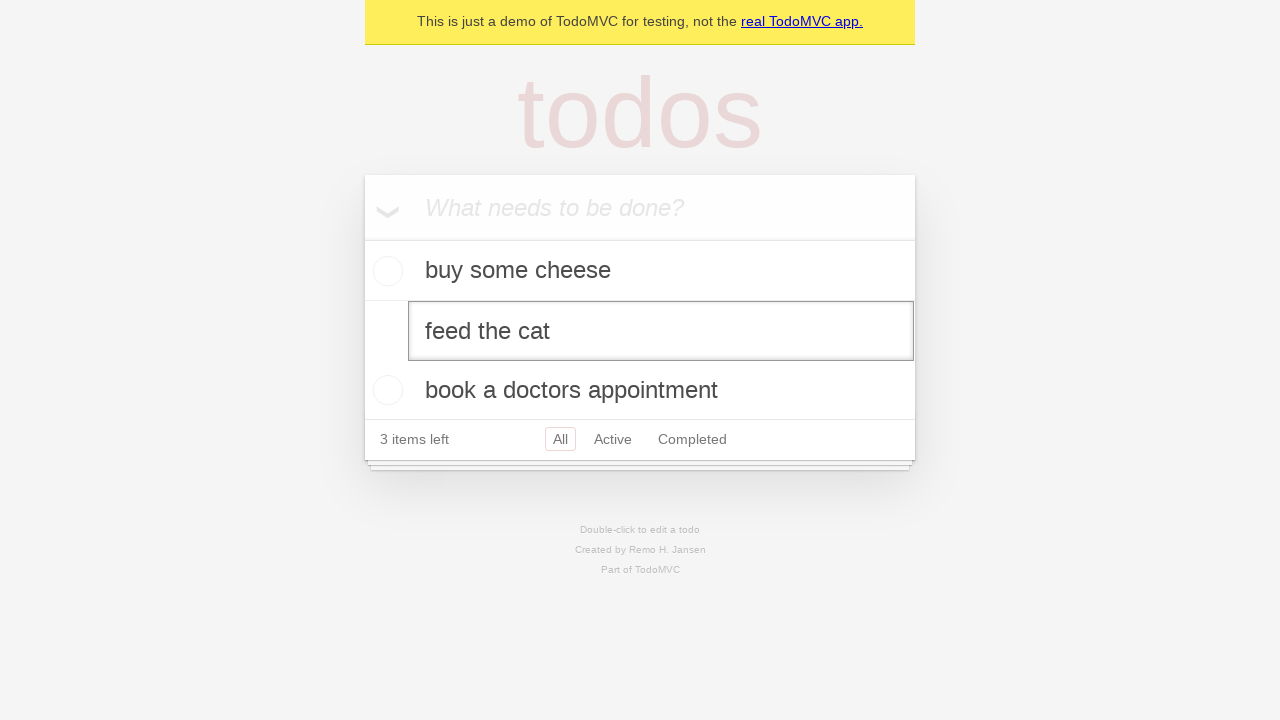

Filled edit field with 'buy some sausages' on .todo-list li >> nth=1 >> .edit
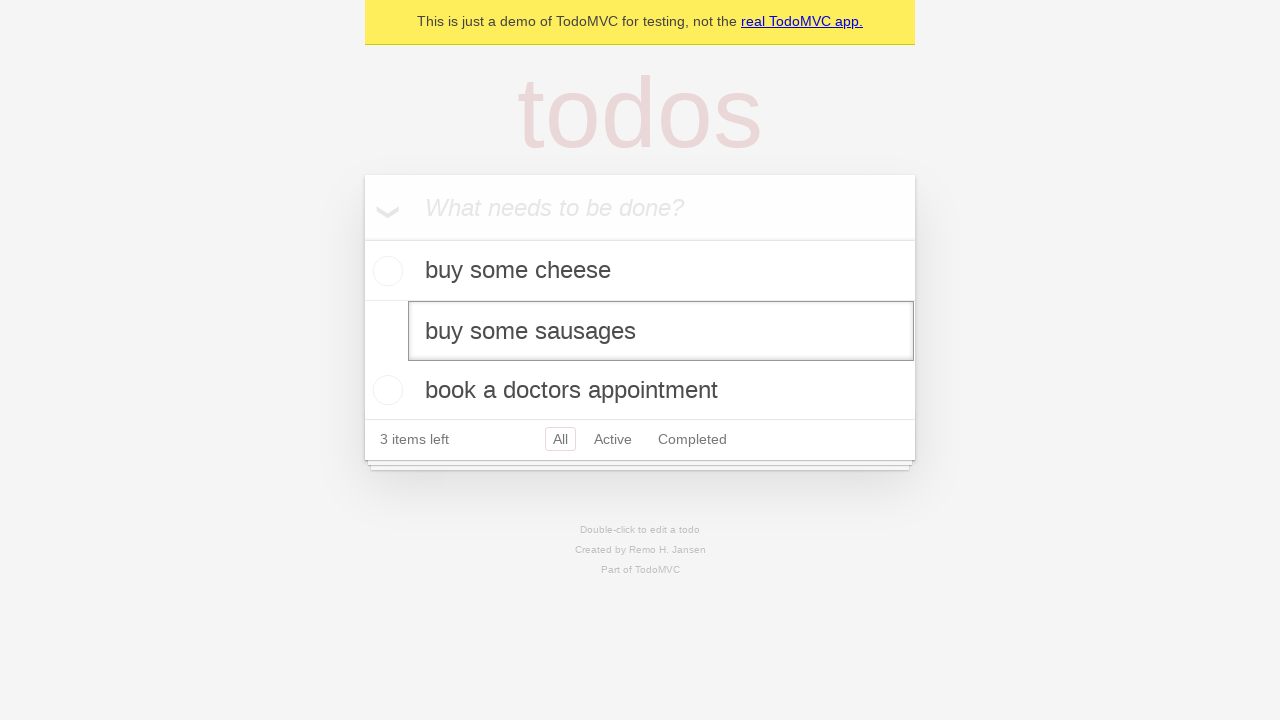

Dispatched blur event to save the edited todo
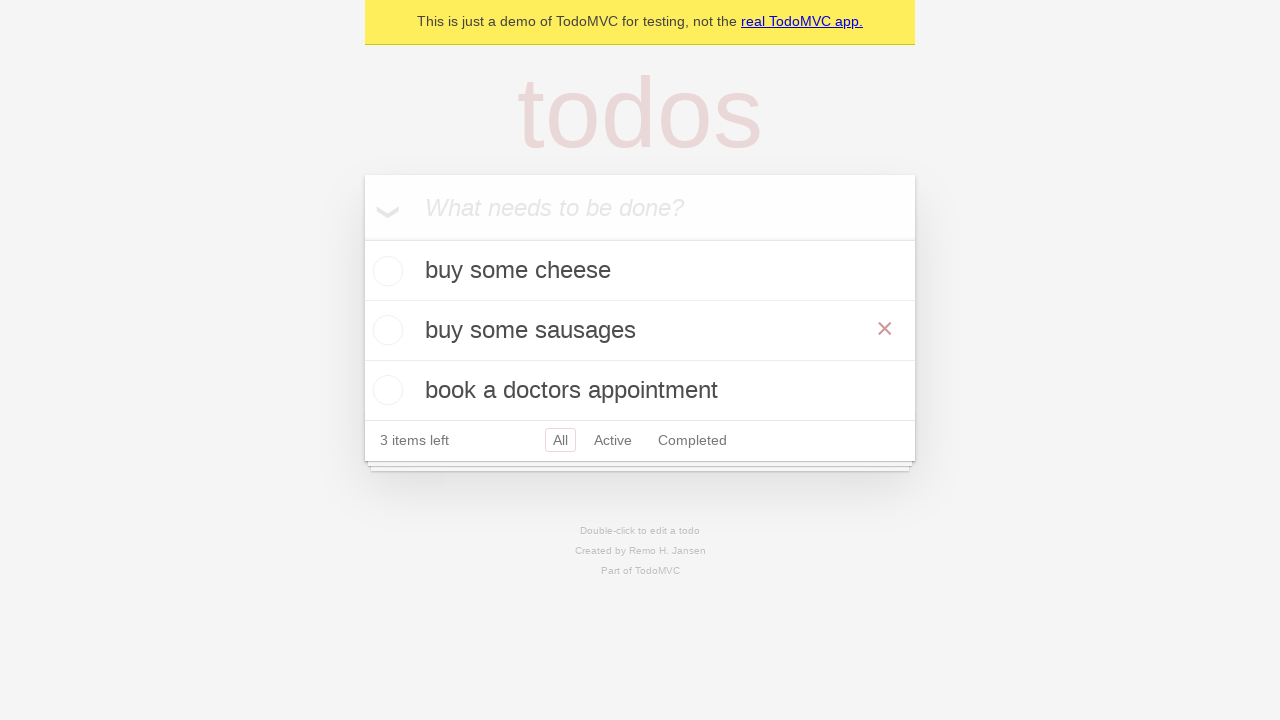

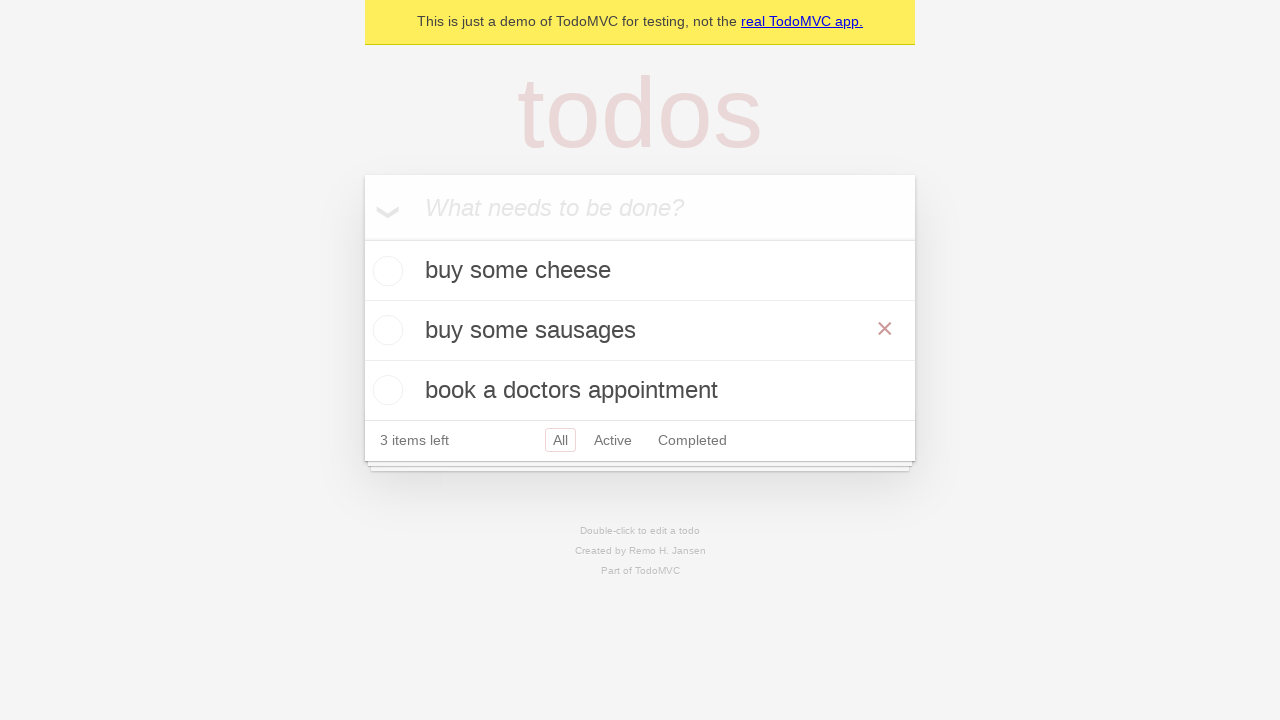